Navigates to Cipla's generic product list page (antacid section) and verifies that the product table with brand names, molecules, and dosage forms is displayed.

Starting URL: https://www.cipla.com/generic-product-list#antacid

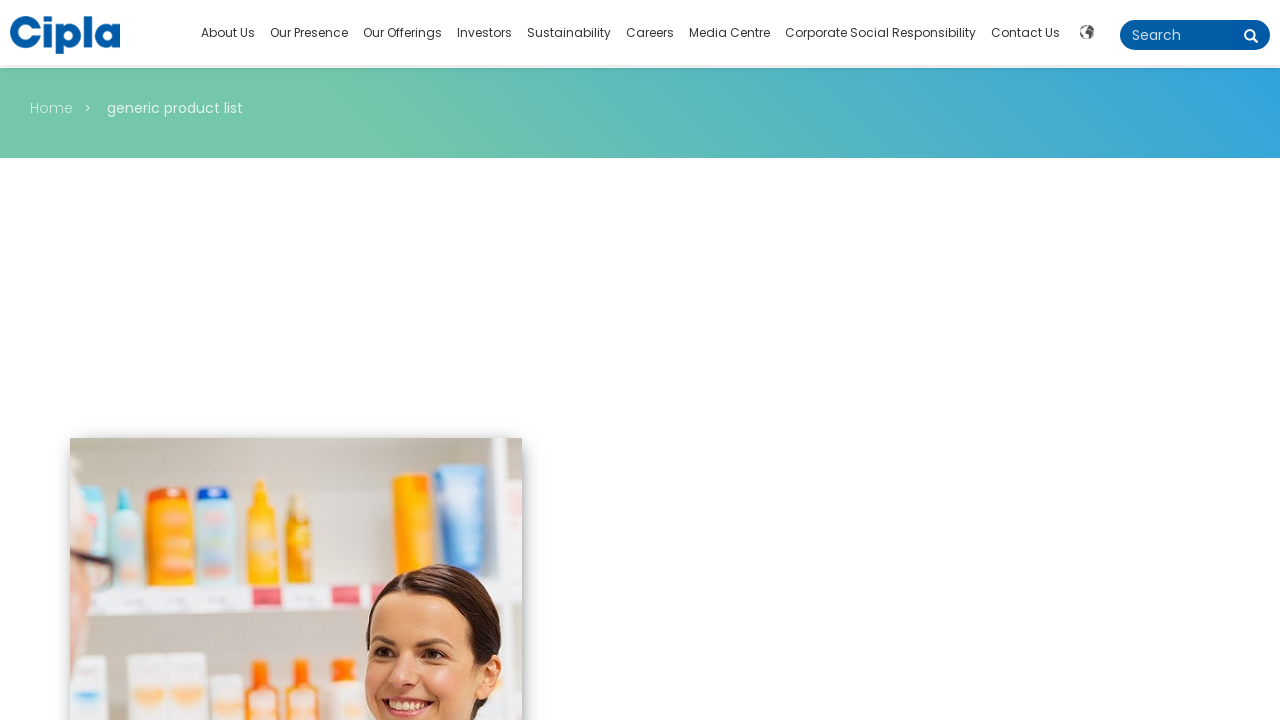

Waited for product table cells to load
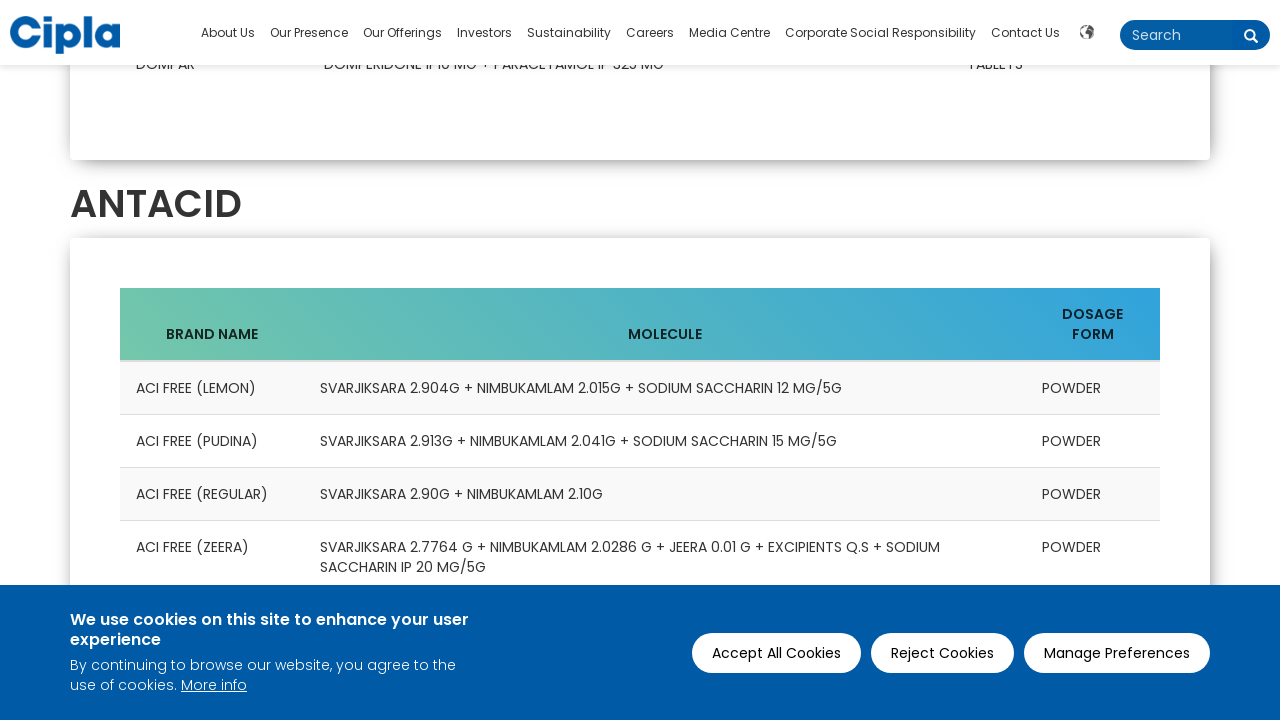

Located all table data cells
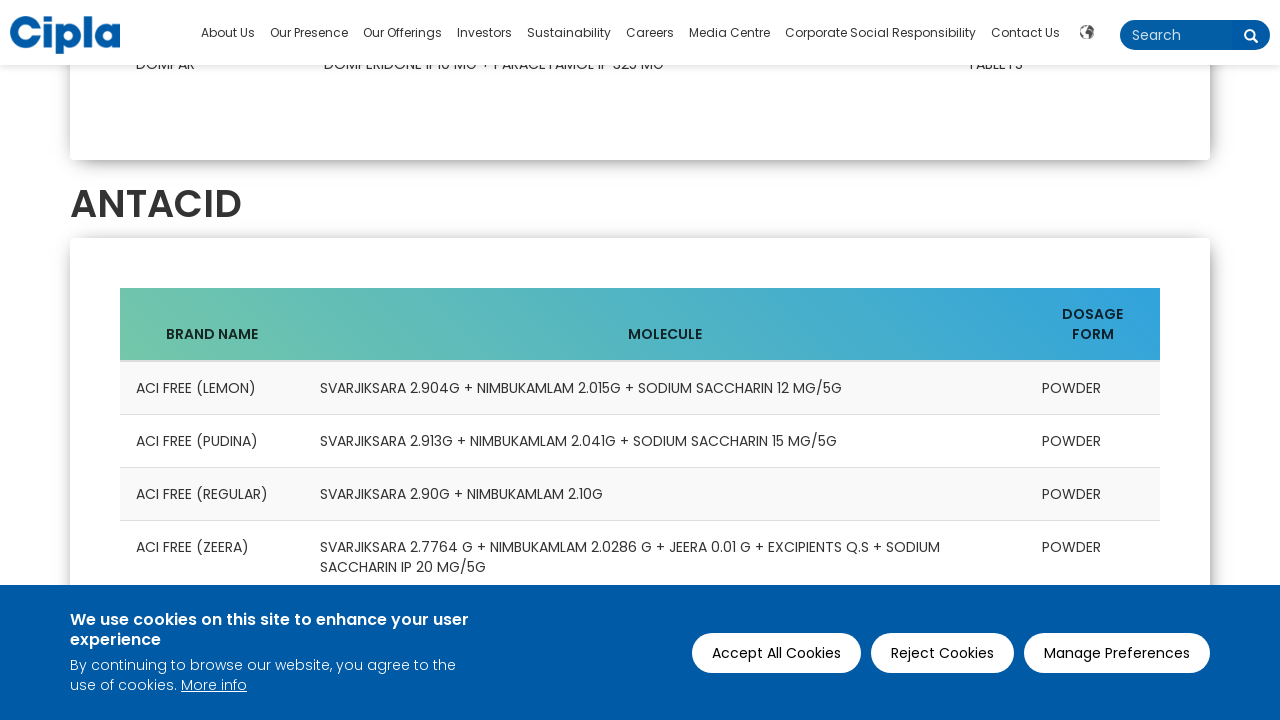

Verified first table cell is visible - product table with brand names, molecules, and dosage forms is displayed
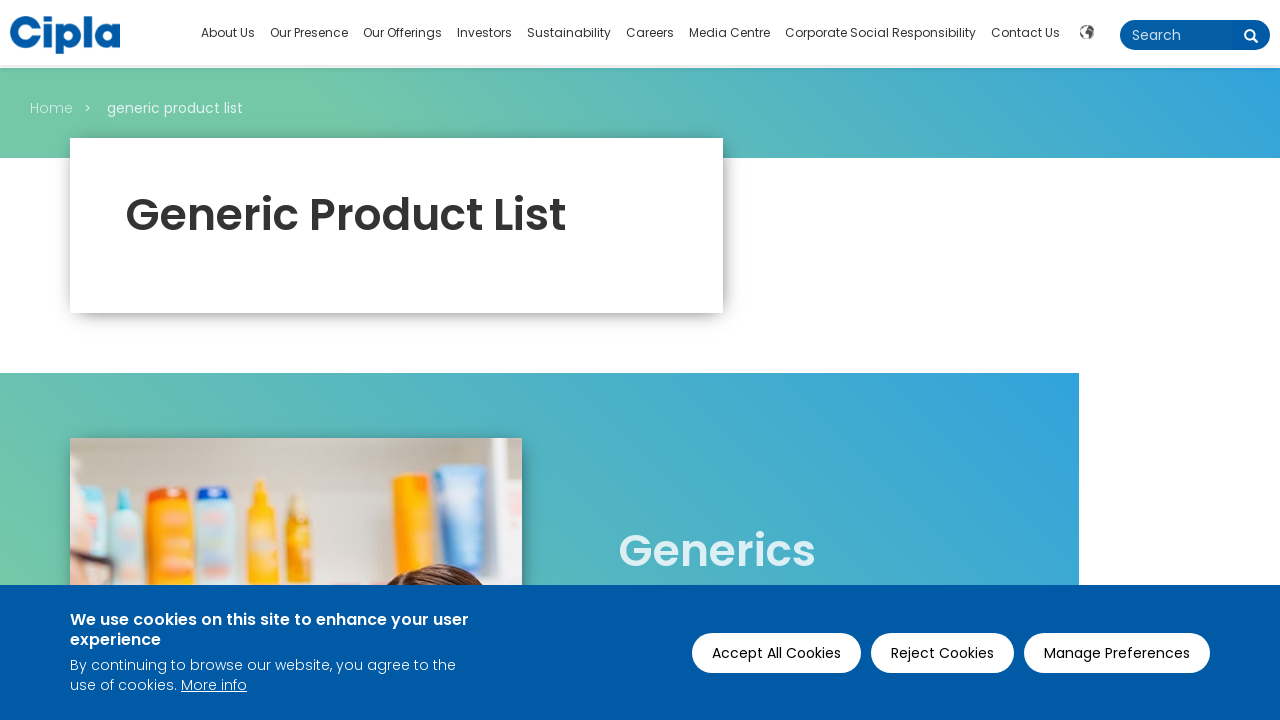

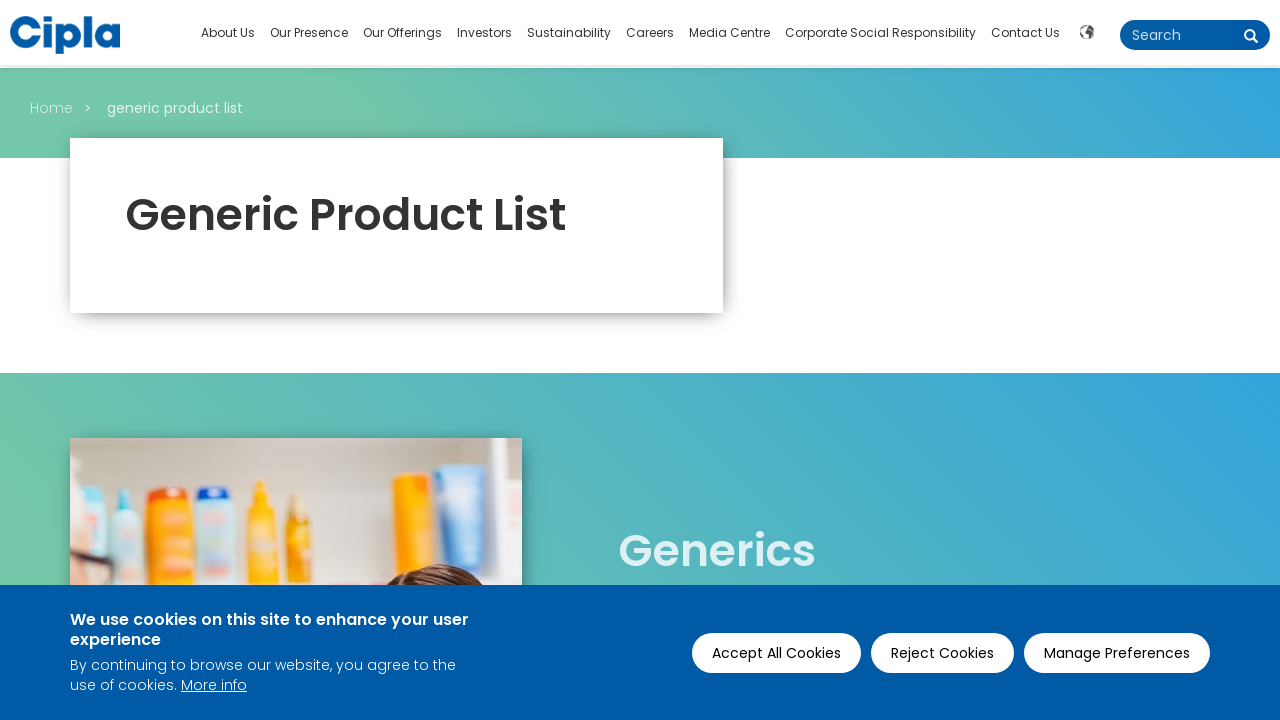